Tests search functionality with a valid query, clicks the first result link, and verifies navigation to the correct URL.

Starting URL: https://www.redmine.org/

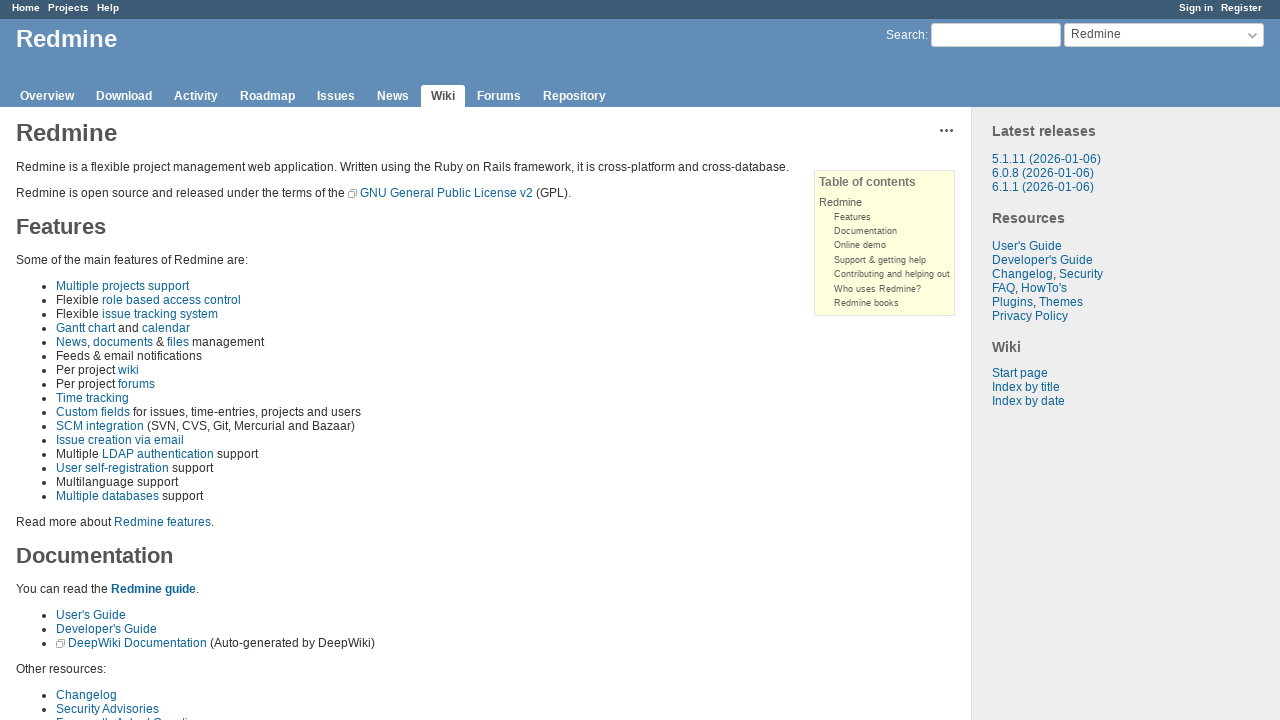

Filled search field with 'plugin' on #q
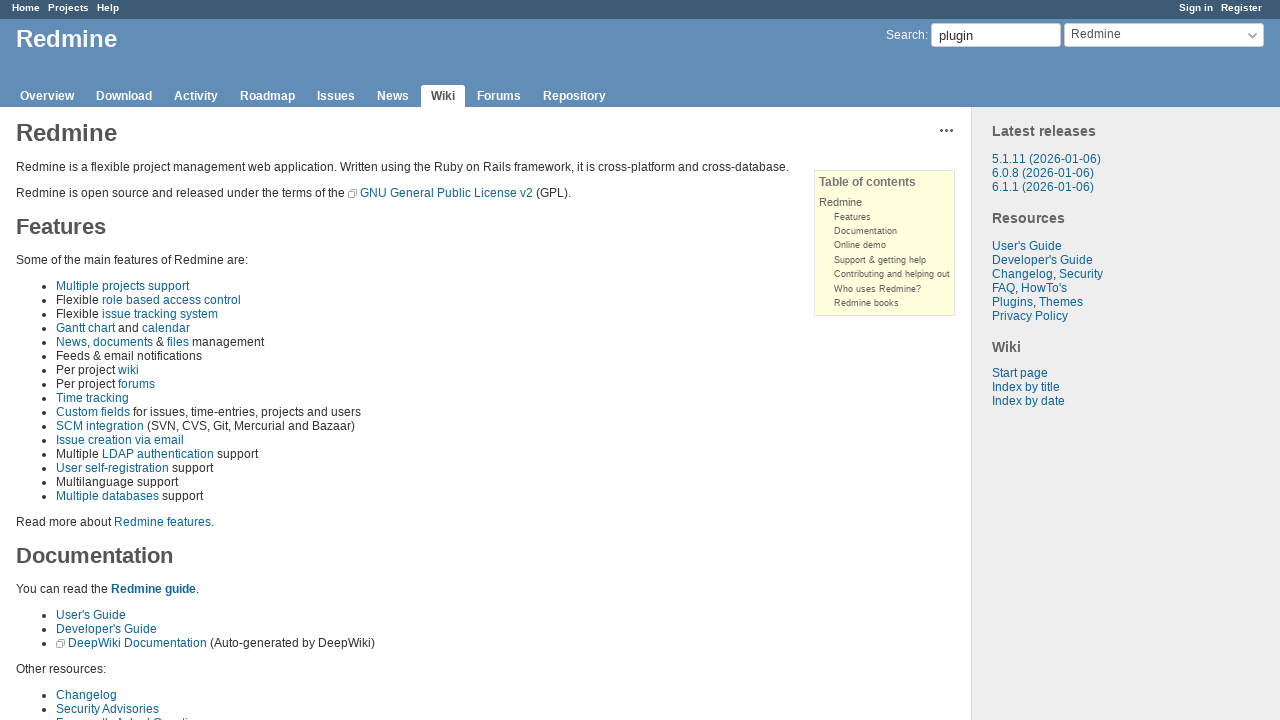

Pressed Enter to submit search on #q
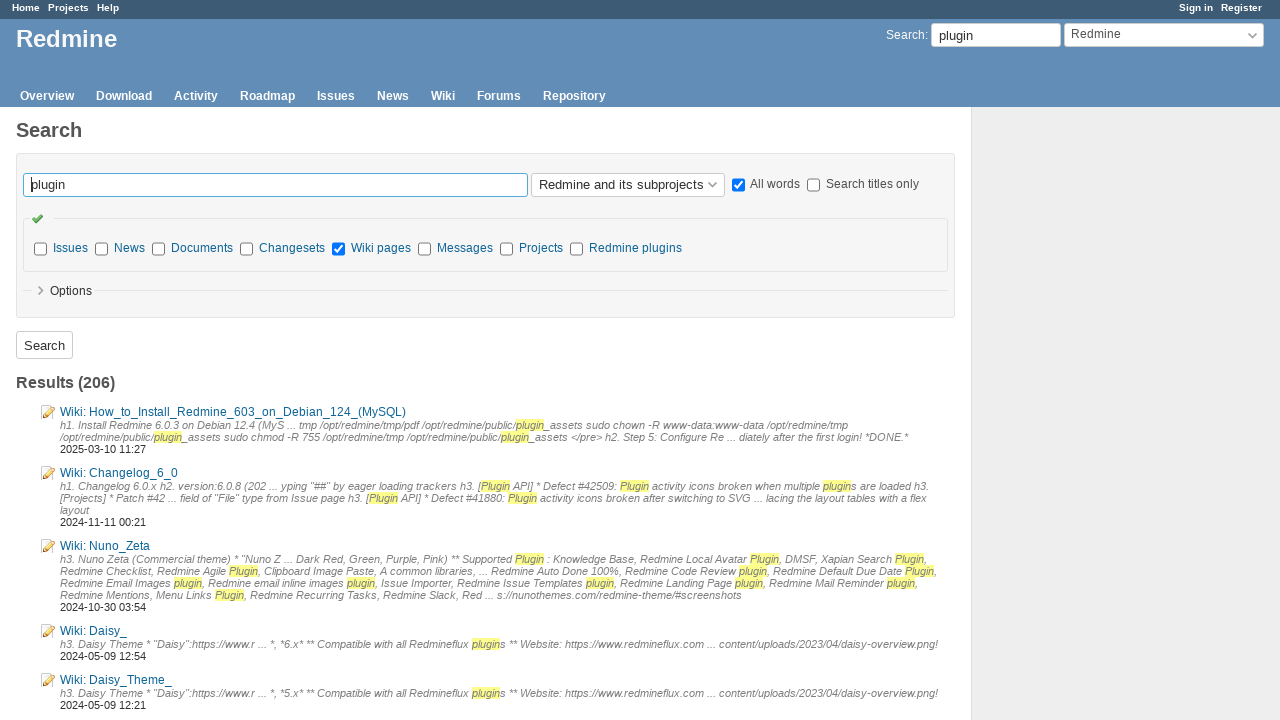

Search results loaded
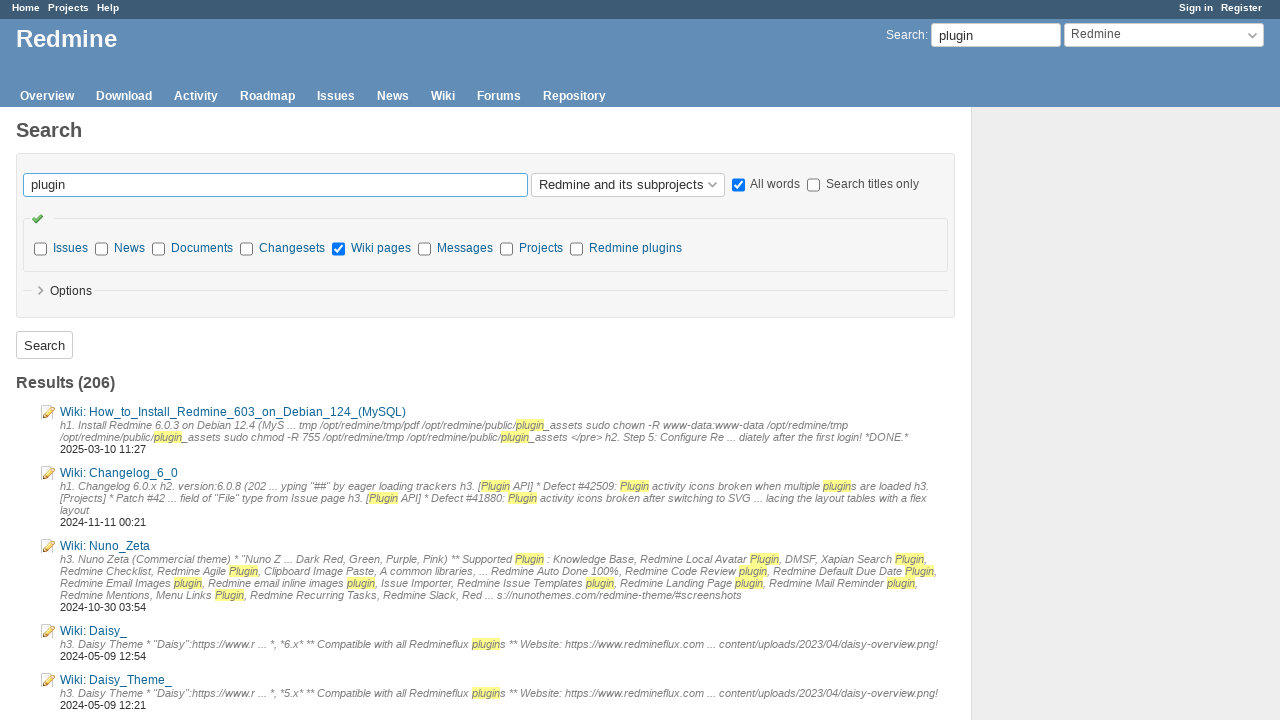

Retrieved first result link URL: /projects/redmine/wiki/How_to_Install_Redmine_603_on_Debian_124_(MySQL)
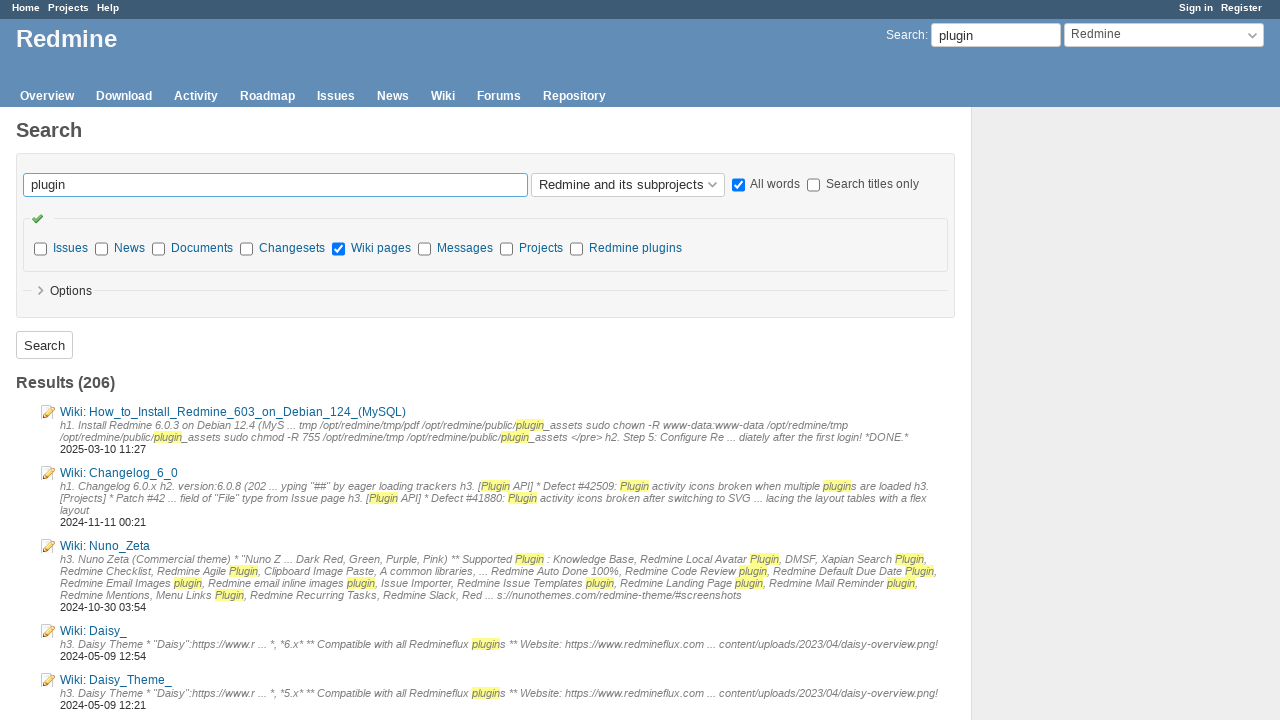

Clicked first search result link at (233, 412) on dl#search-results dt a >> nth=0
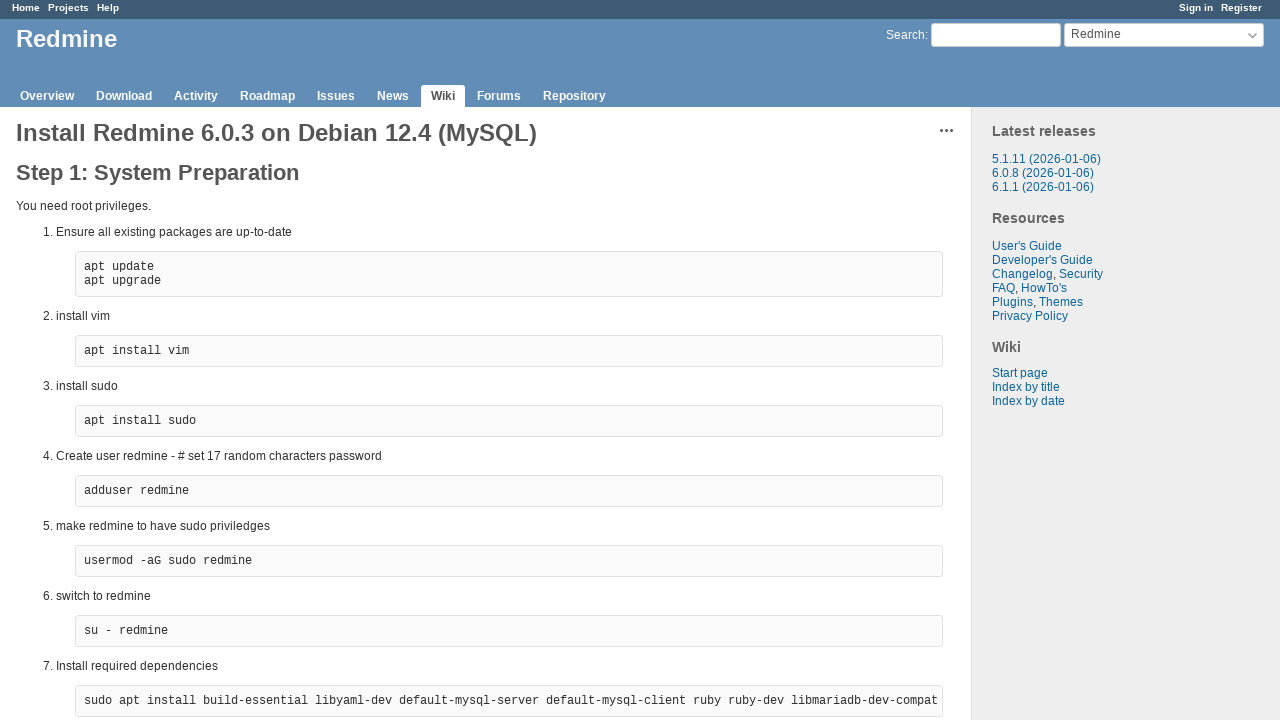

Navigated to correct URL: https://www.redmine.org/projects/redmine/wiki/How_to_Install_Redmine_603_on_Debian_124_(MySQL)
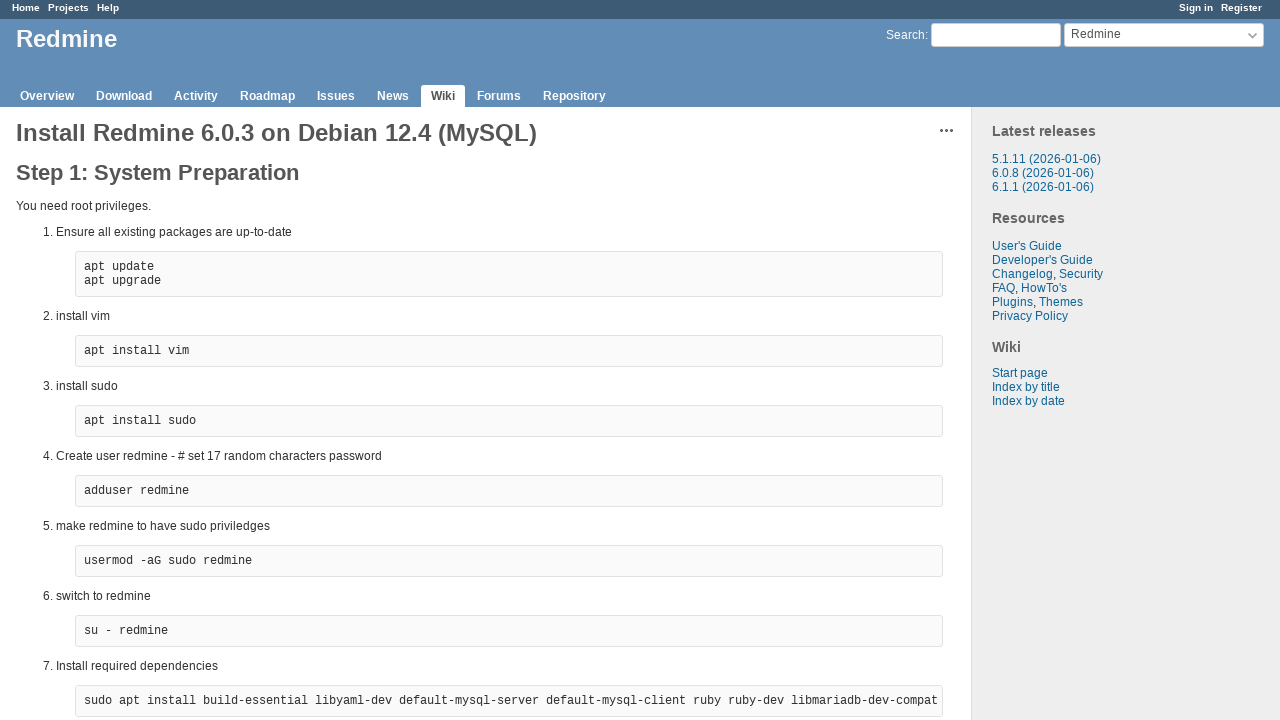

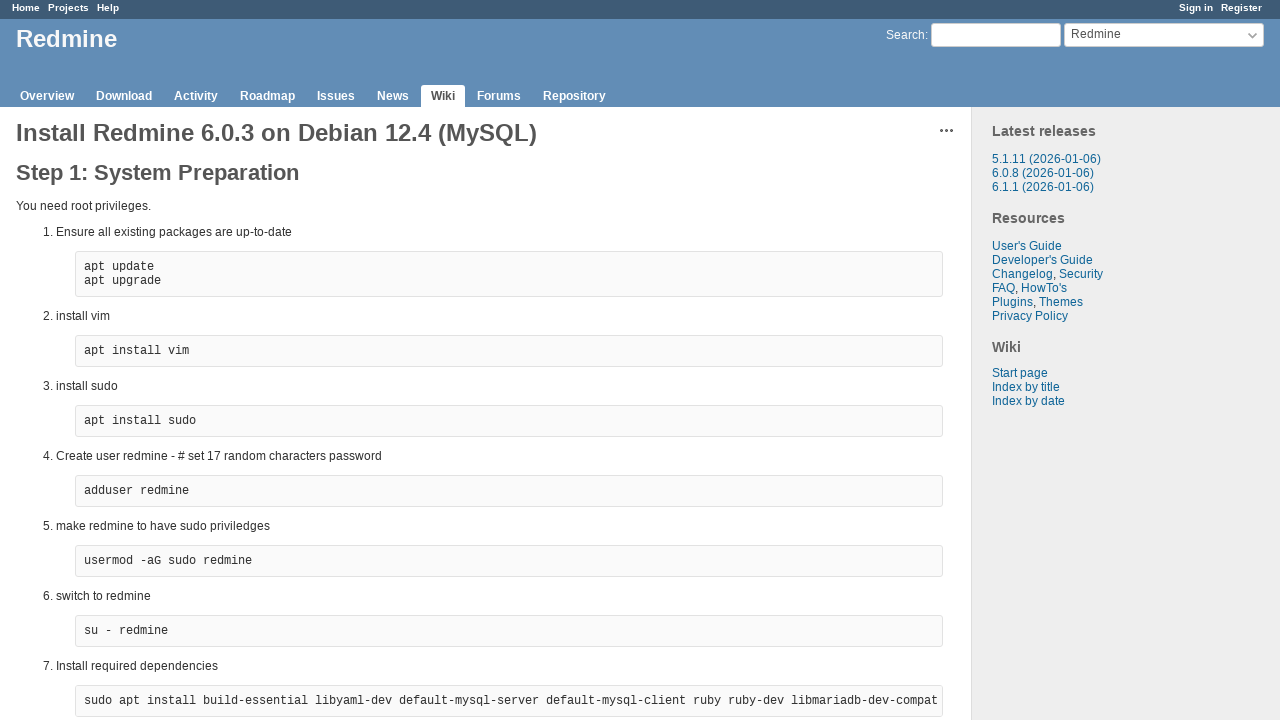